Tests a pick list component by selecting multiple items using Ctrl+Click, moving them to another list using a button, then selecting items in a second list and clicking a down button to reorder them.

Starting URL: https://www.leafground.com/list.xhtml

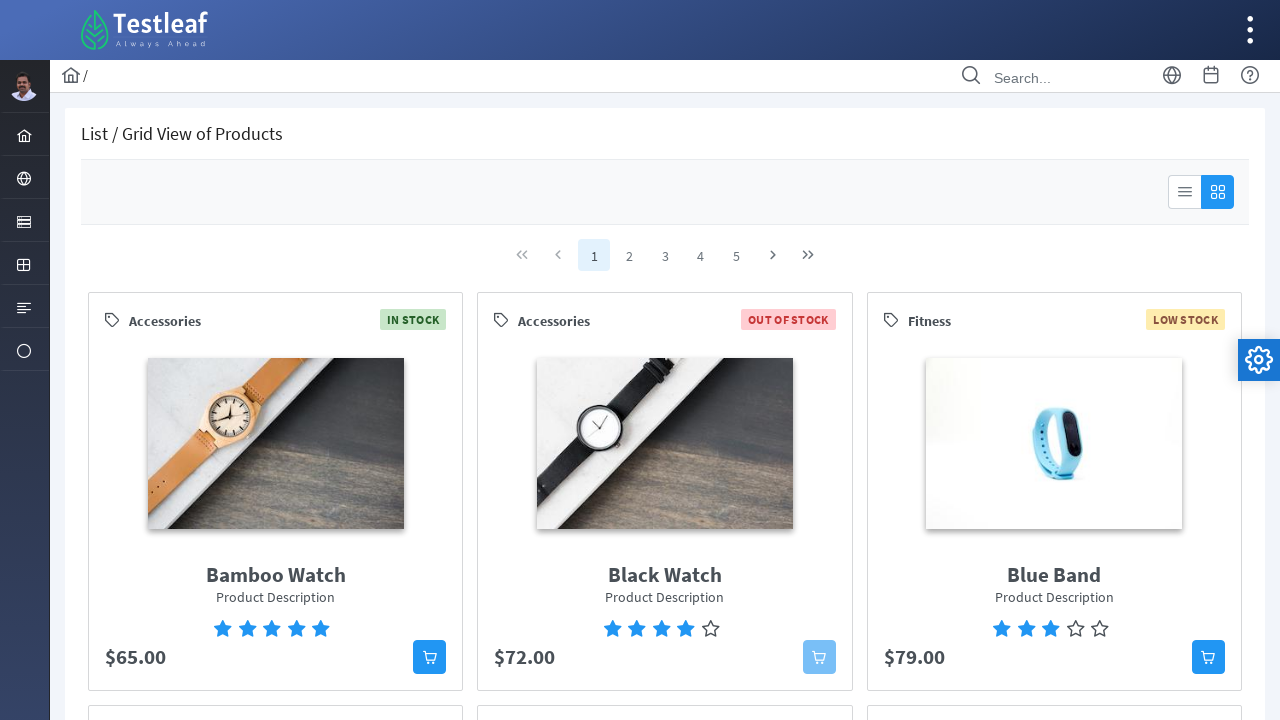

Navigated to pick list component page
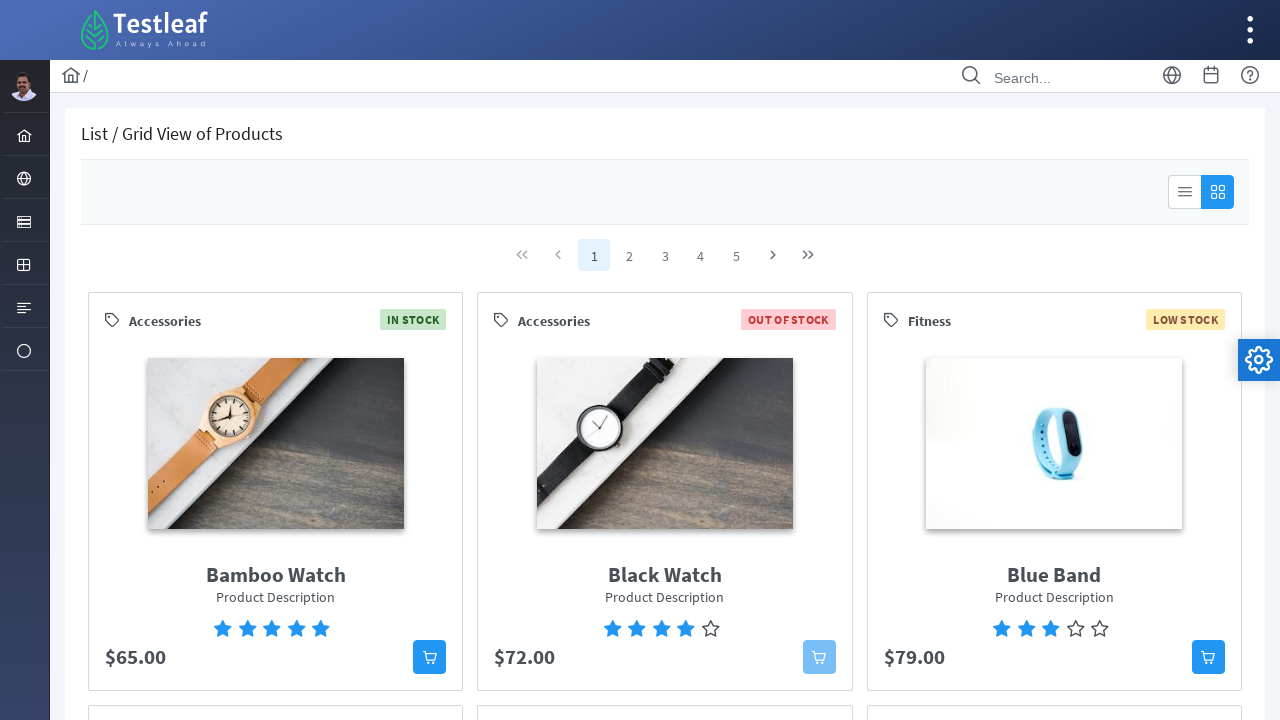

Located first pick list items
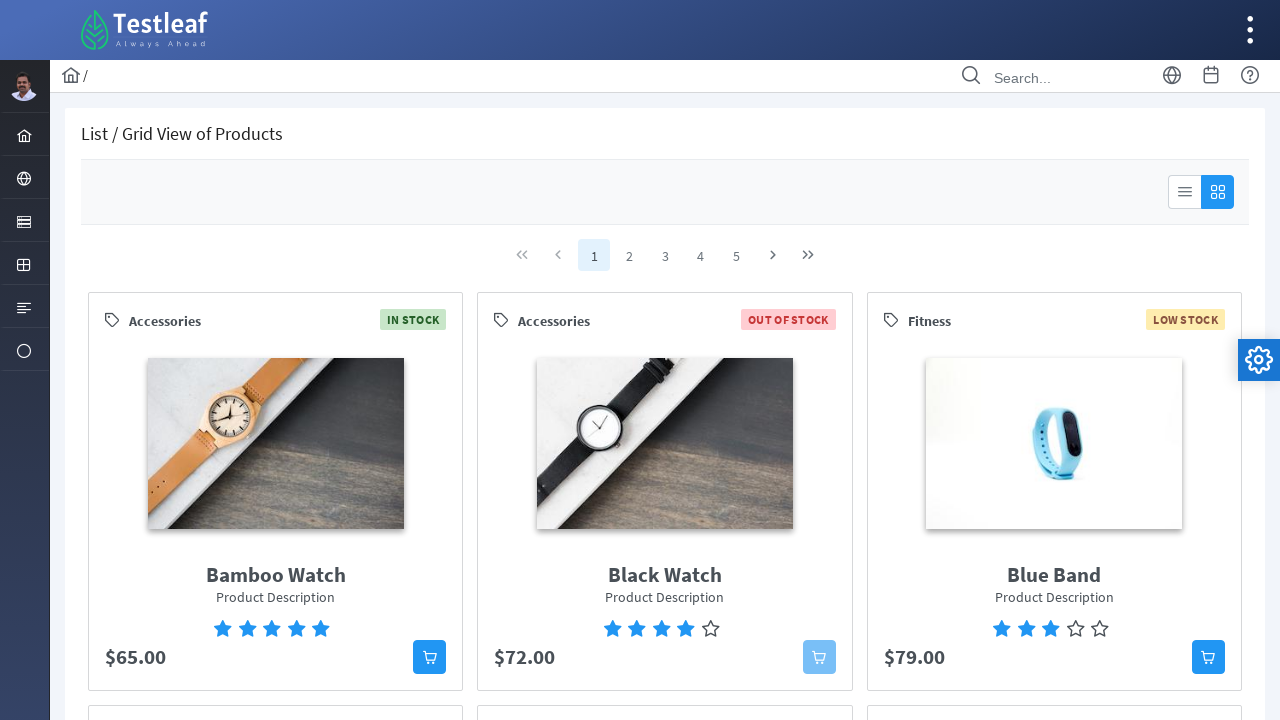

Ctrl+clicked first item in source list at (291, 472) on xpath=//*[@id='pickList']/div[2]/ul/li >> nth=0
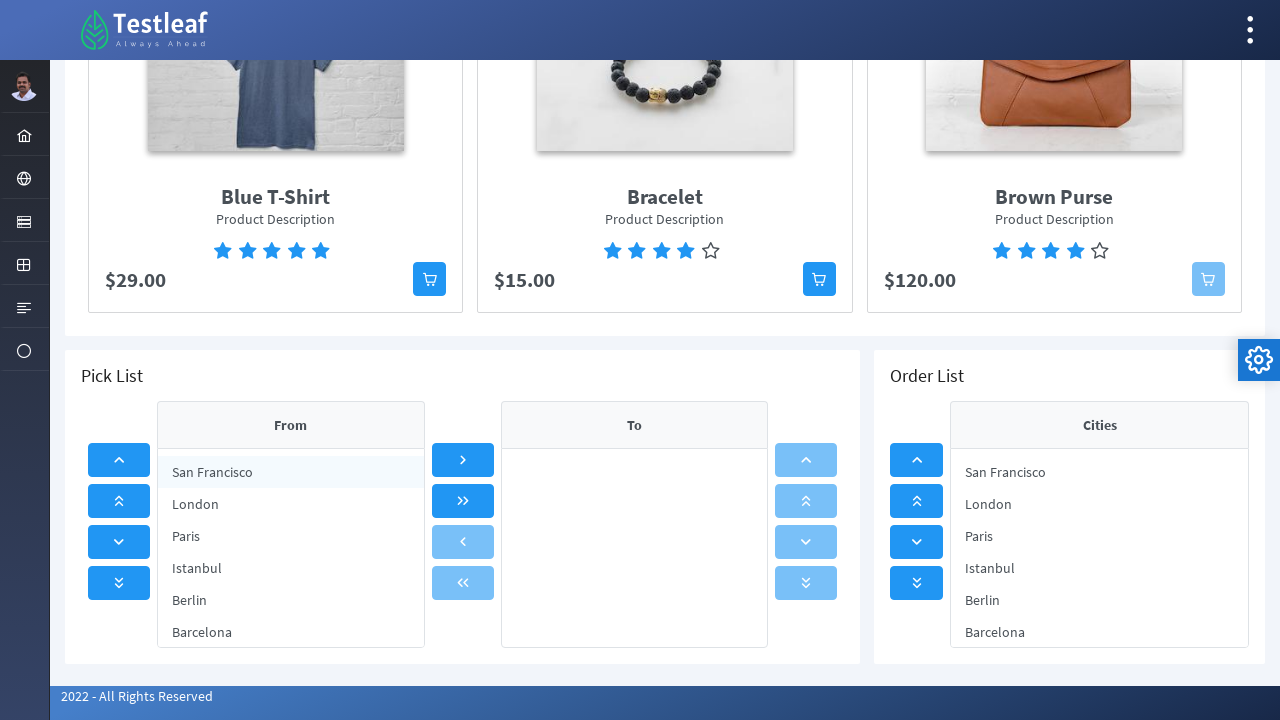

Ctrl+clicked second item in source list at (291, 504) on xpath=//*[@id='pickList']/div[2]/ul/li >> nth=1
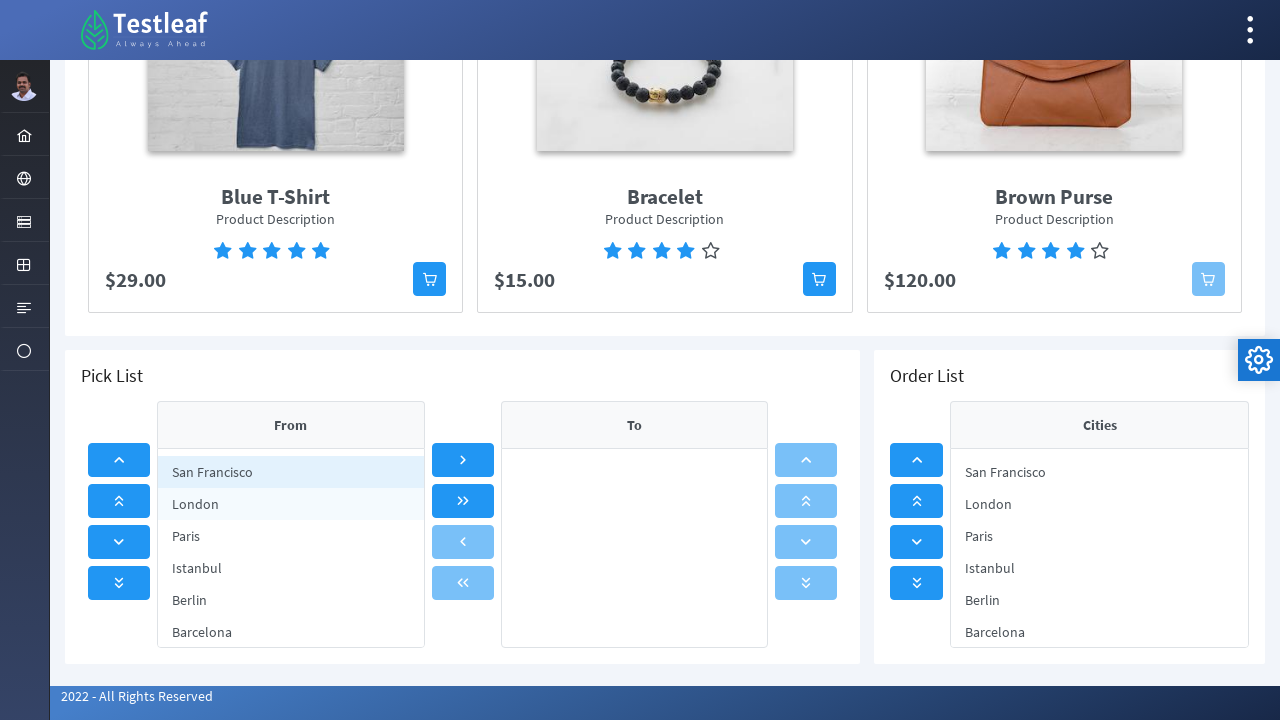

Clicked move button to transfer selected items to destination list at (463, 460) on xpath=//*[@id='pickList']/div[3]/div/button[1]
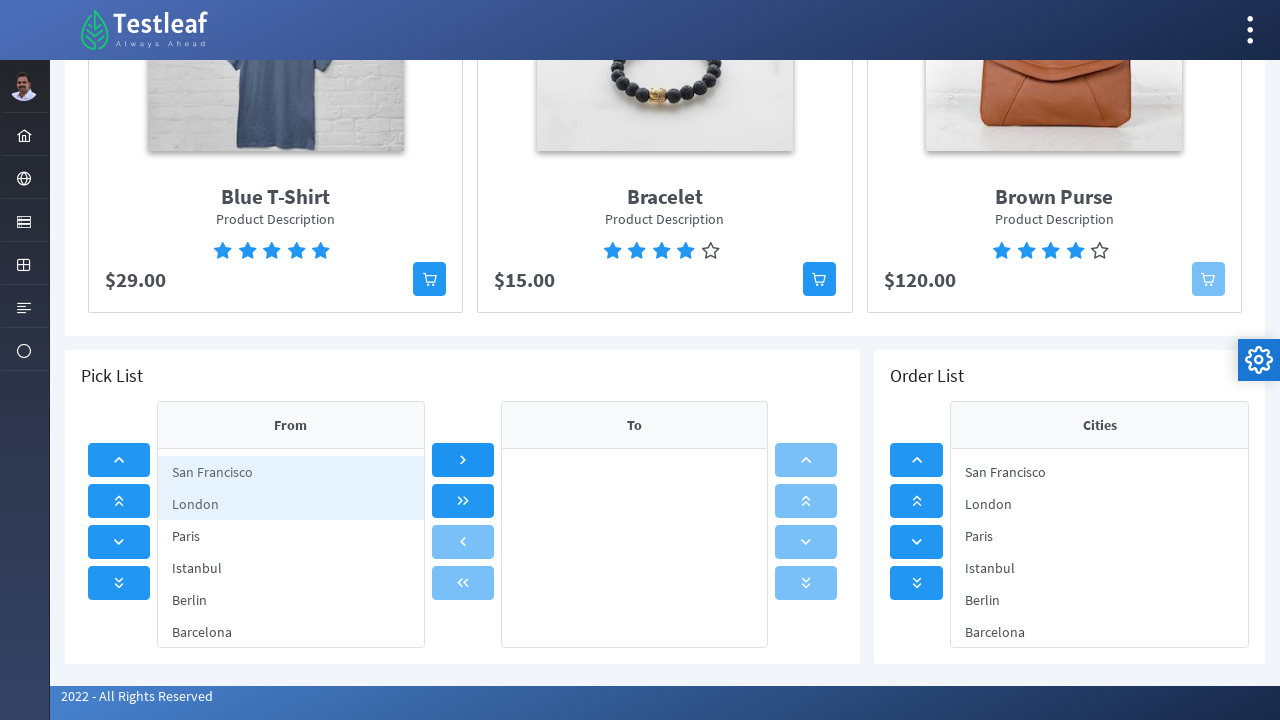

Waited for items to be moved to destination list
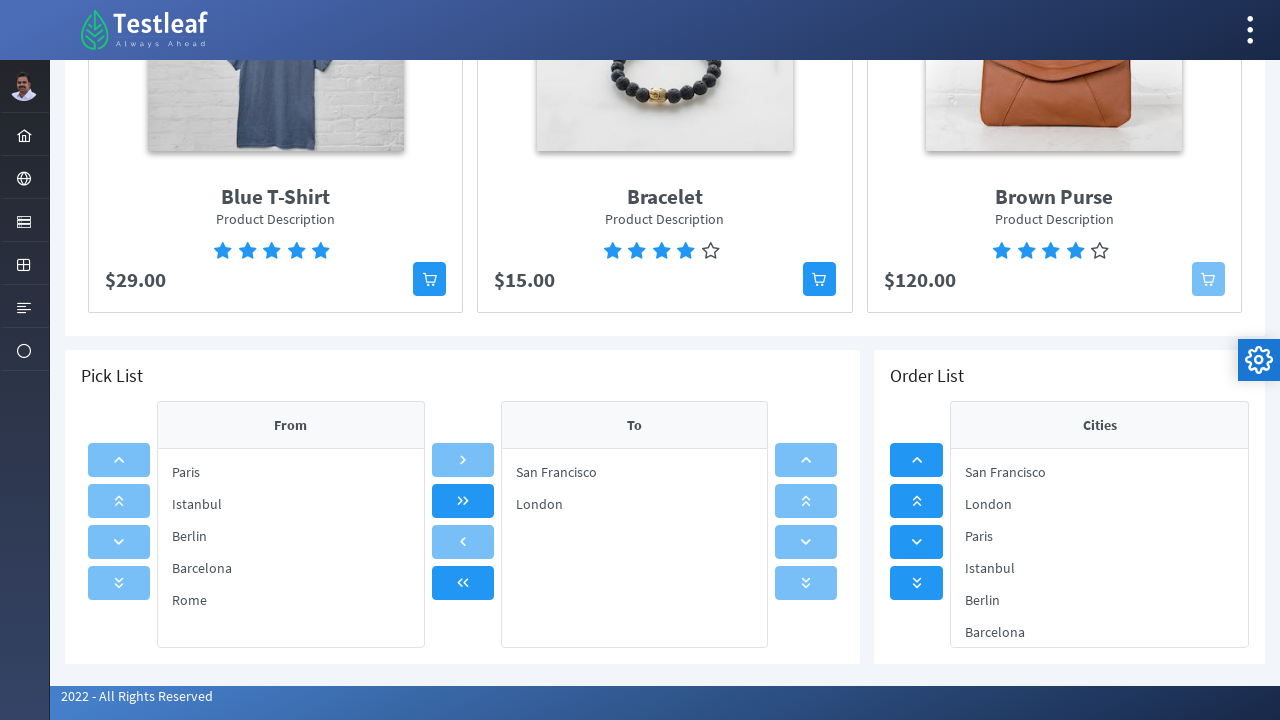

Located items in cities list
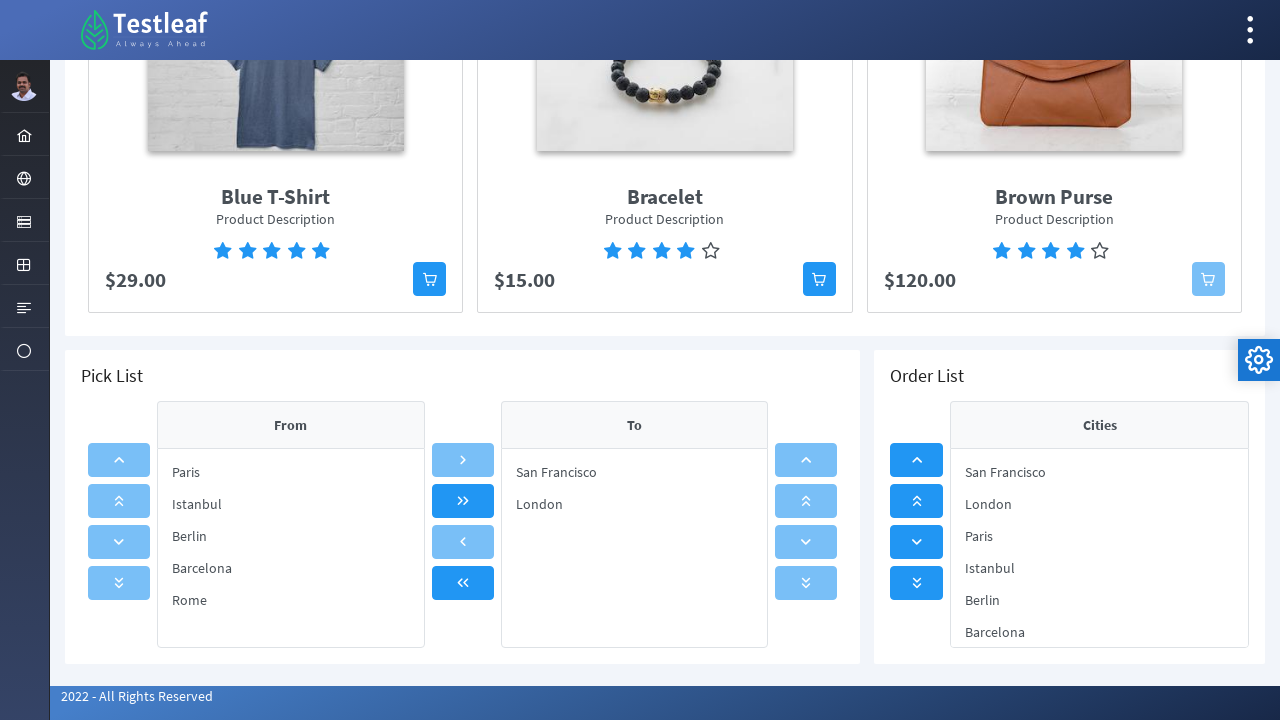

Ctrl+clicked first item in cities list at (1100, 472) on xpath=//*[@id='j_idt111']/div/div[2]/ul/li >> nth=0
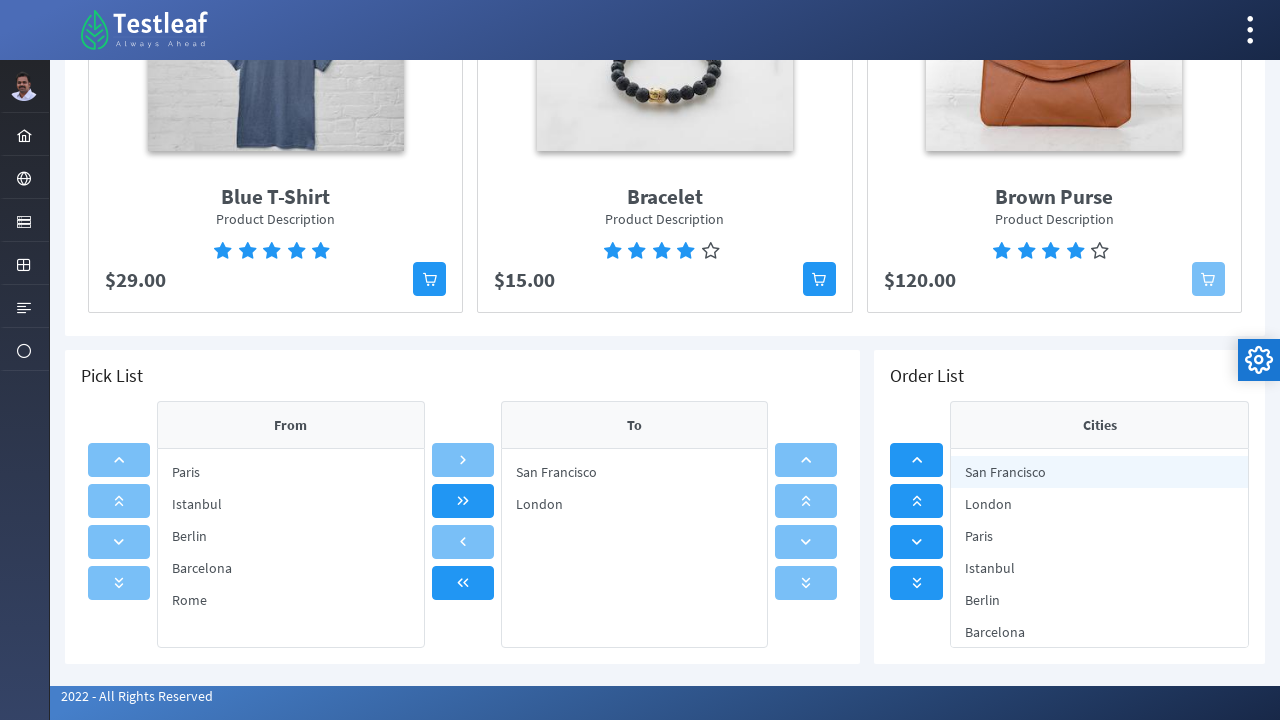

Ctrl+clicked second item in cities list at (1100, 504) on xpath=//*[@id='j_idt111']/div/div[2]/ul/li >> nth=1
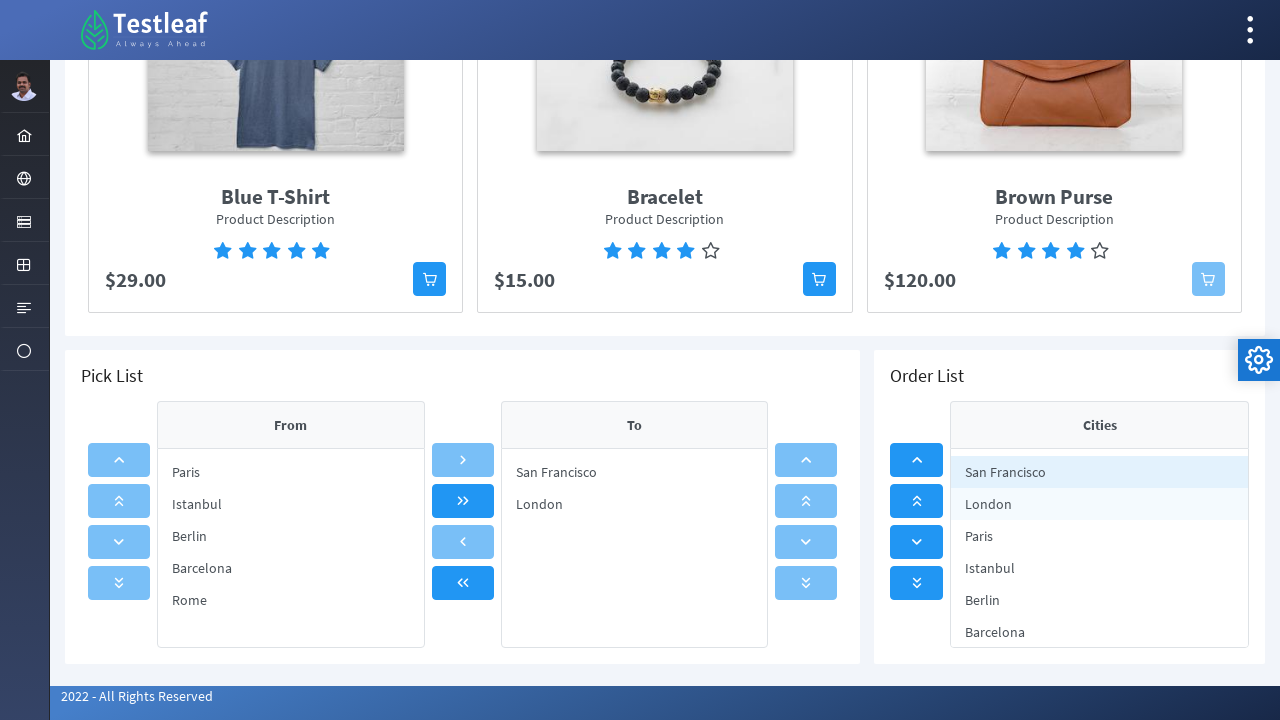

Ctrl+clicked fourth item in cities list at (1100, 568) on xpath=//*[@id='j_idt111']/div/div[2]/ul/li >> nth=3
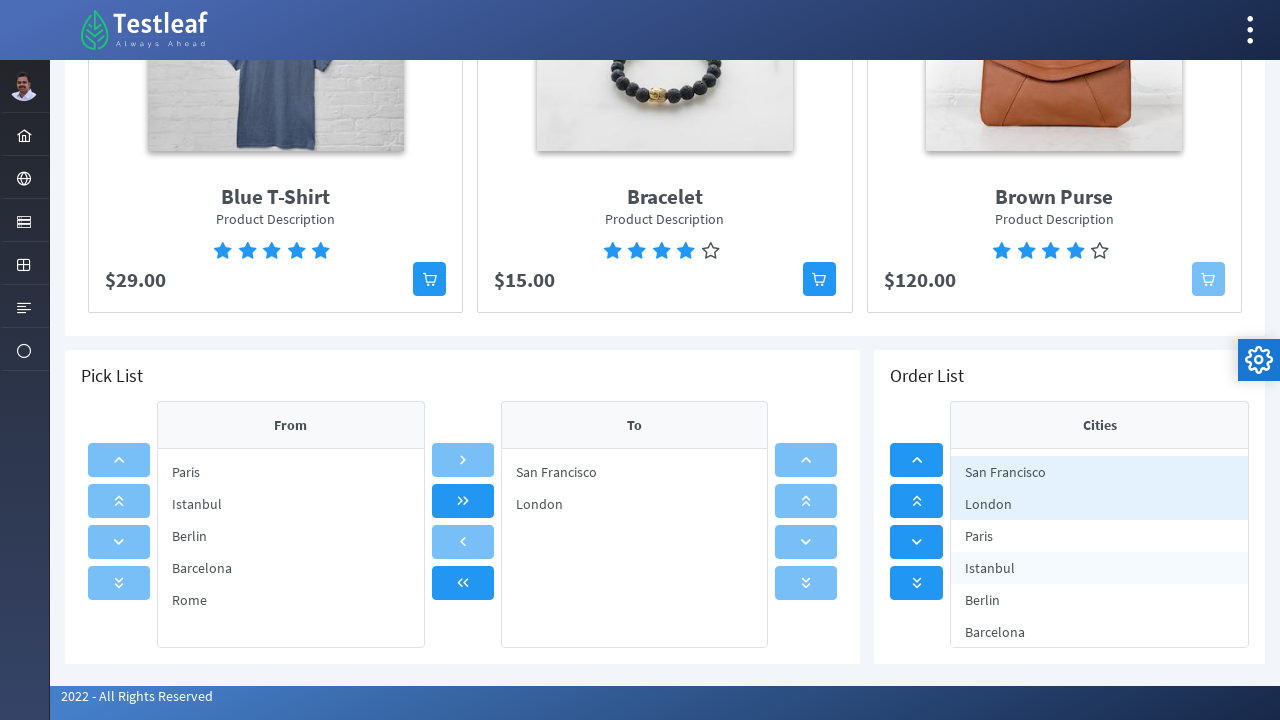

Clicked down button to reorder selected items in cities list at (917, 583) on xpath=//*[@id='j_idt111']/div/div[1]/button[4]
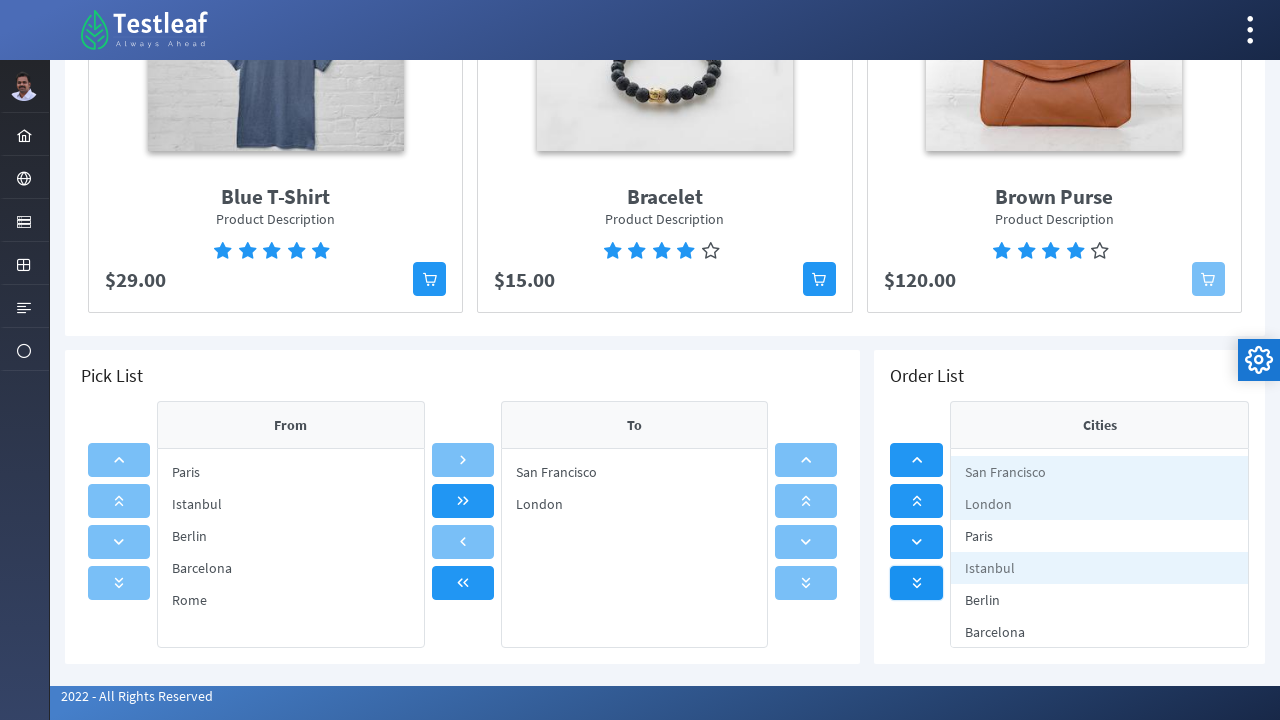

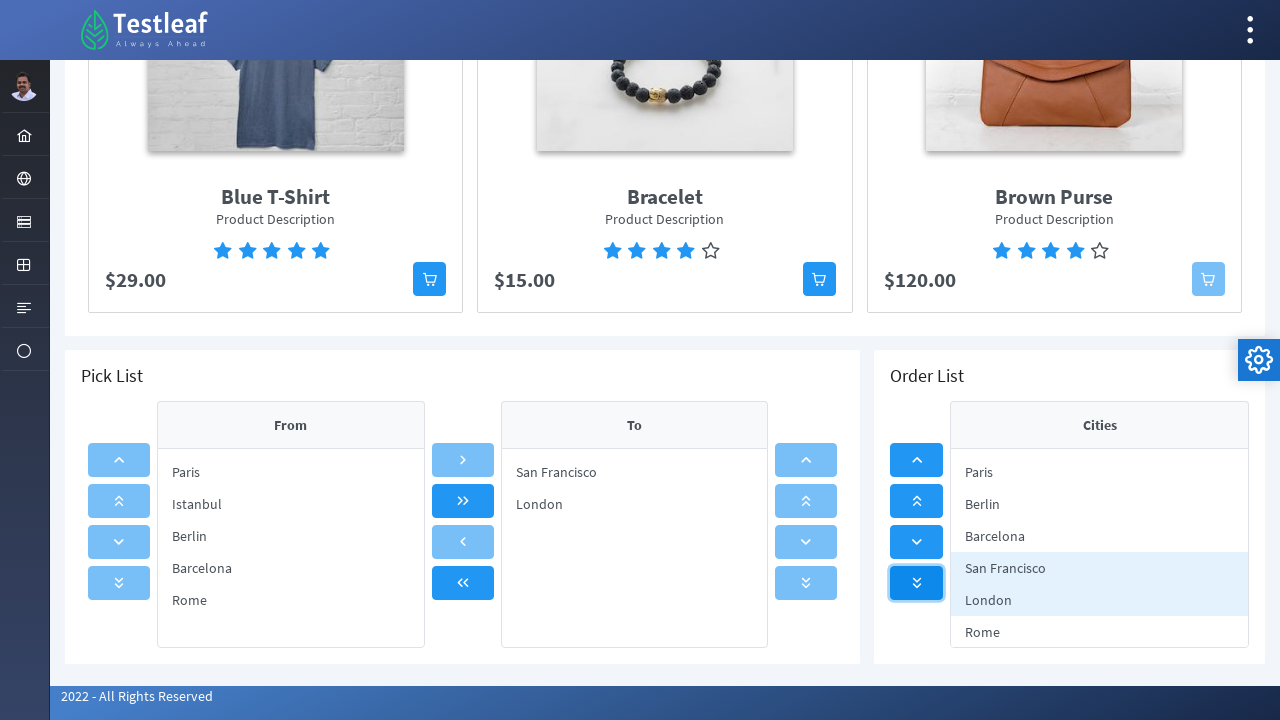